Navigates to Software Test Academy homepage and verifies the page title is correct

Starting URL: http://swtestacademy.com/

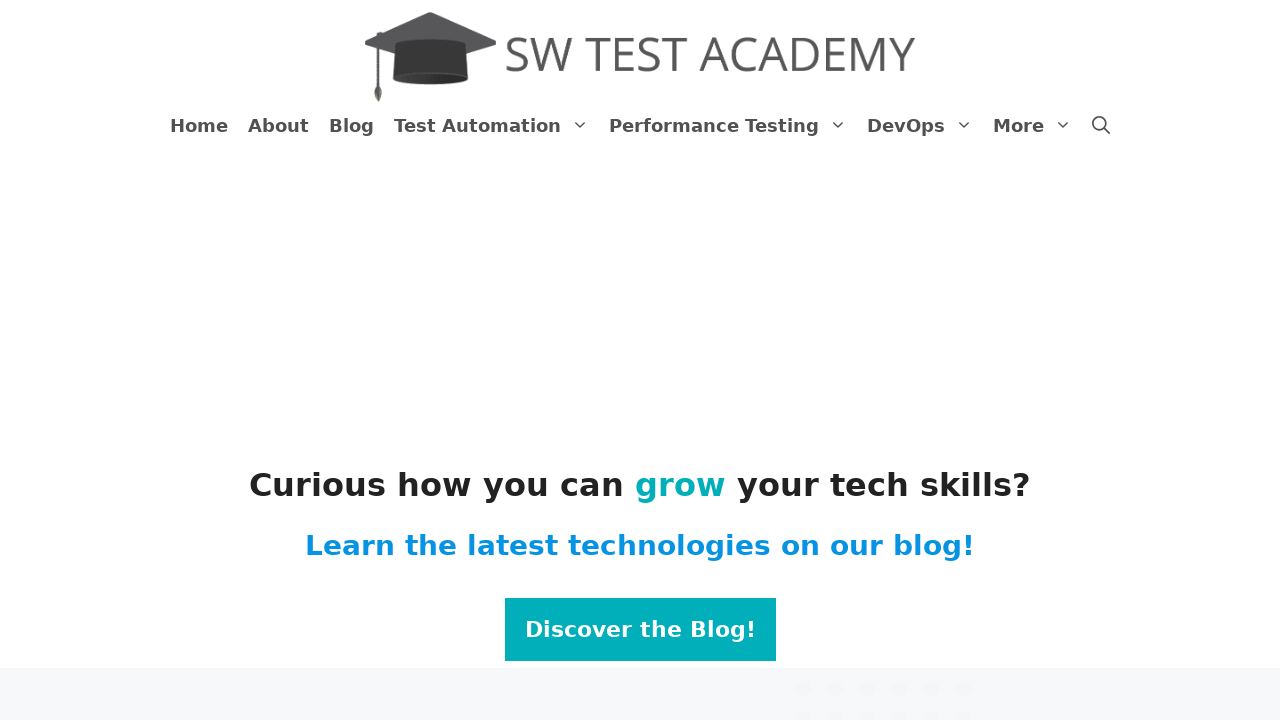

Navigated to Software Test Academy homepage
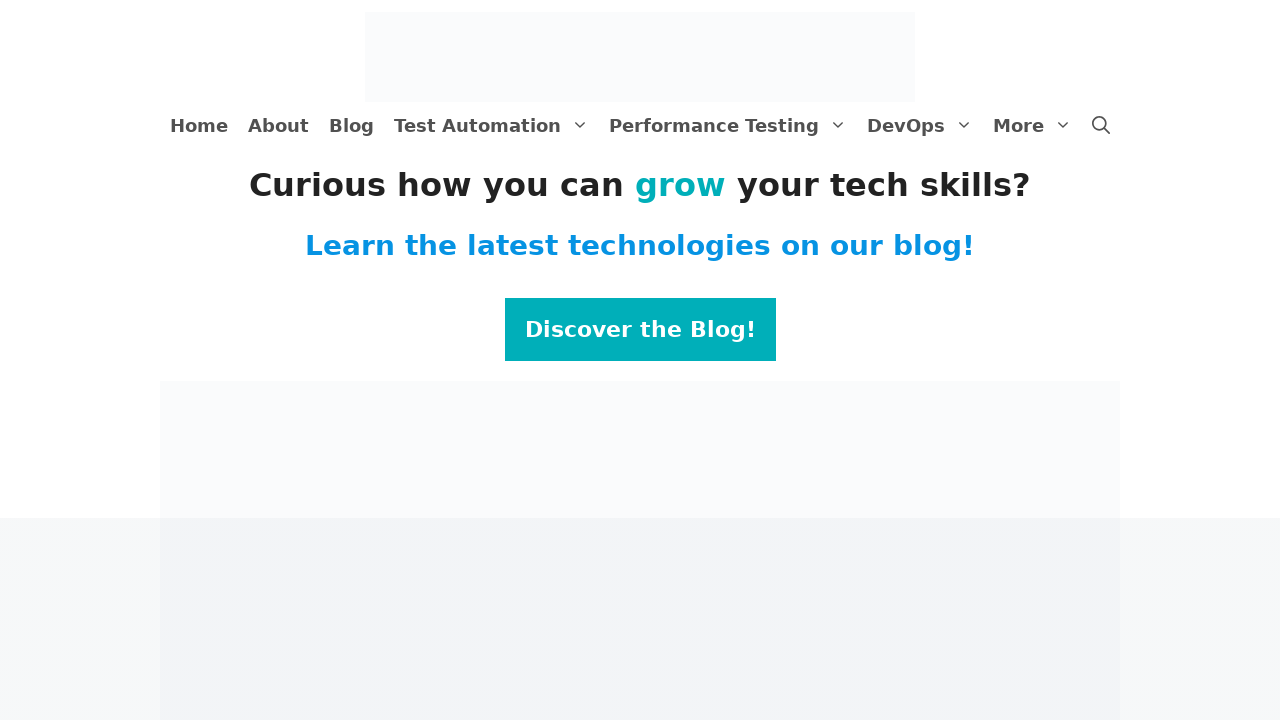

Retrieved page title
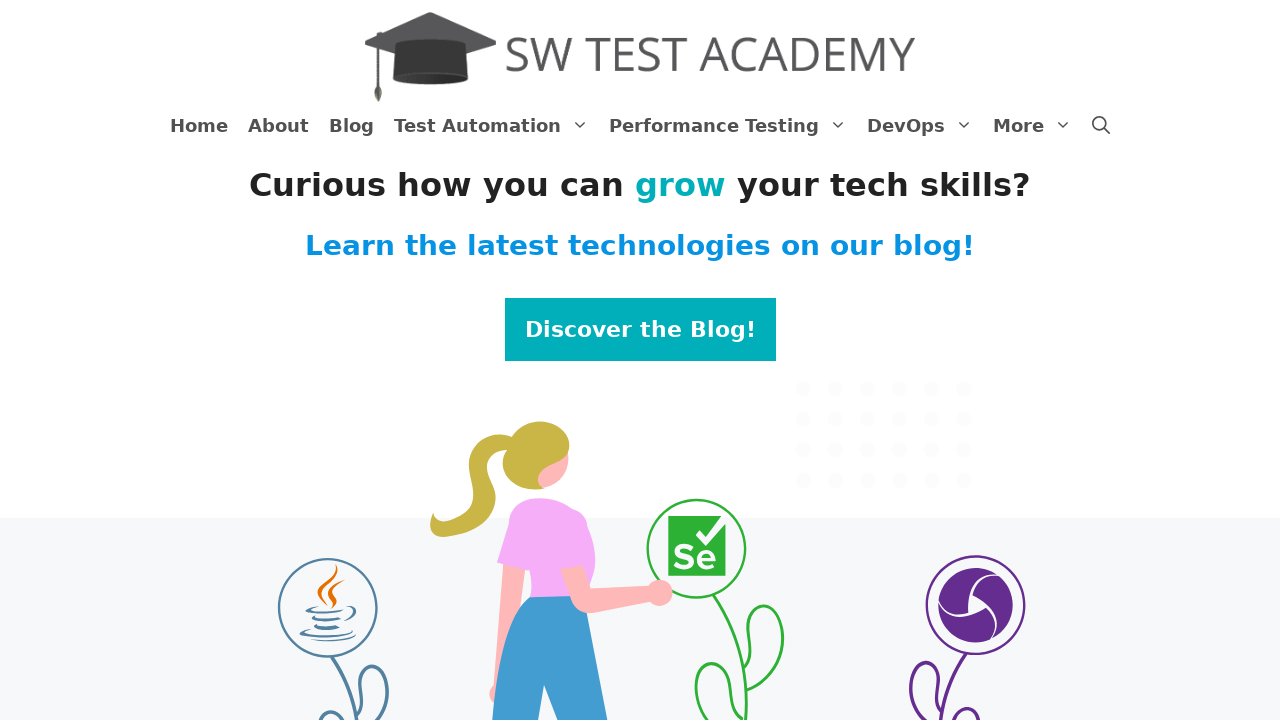

Page title retrieved: 'Software Test Academy'
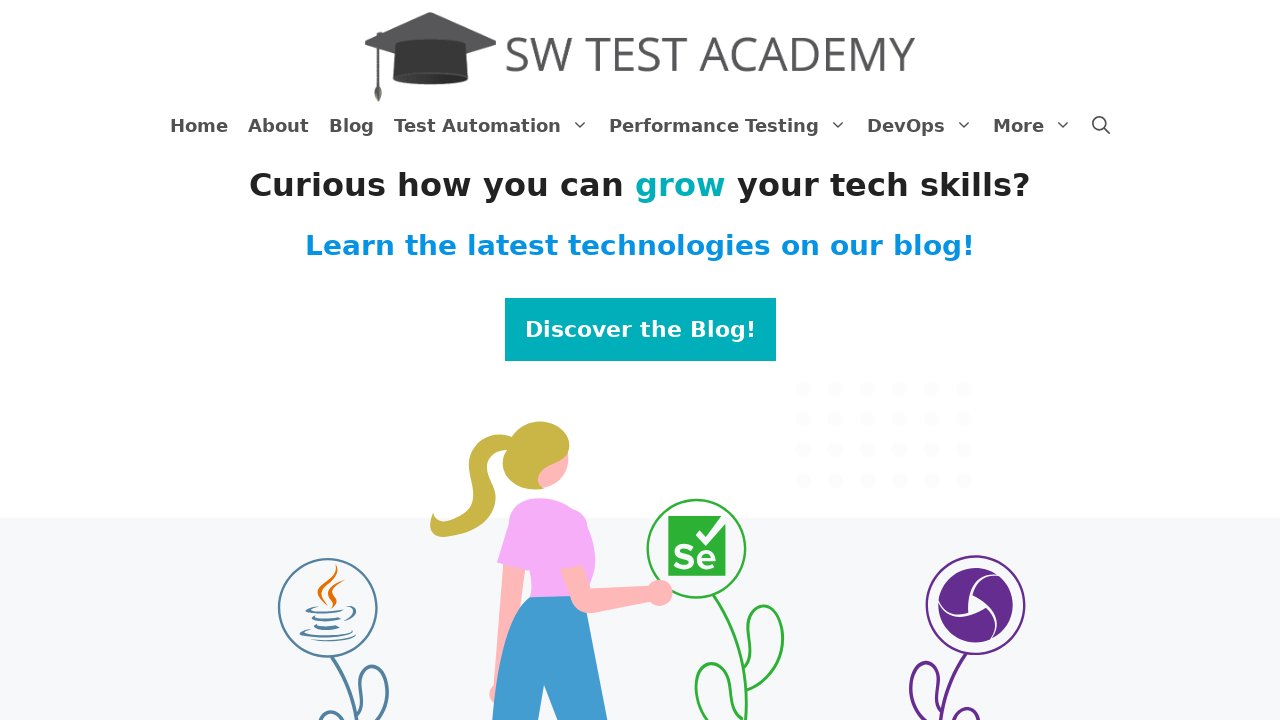

Verified page title matches expected value 'Software Test Academy'
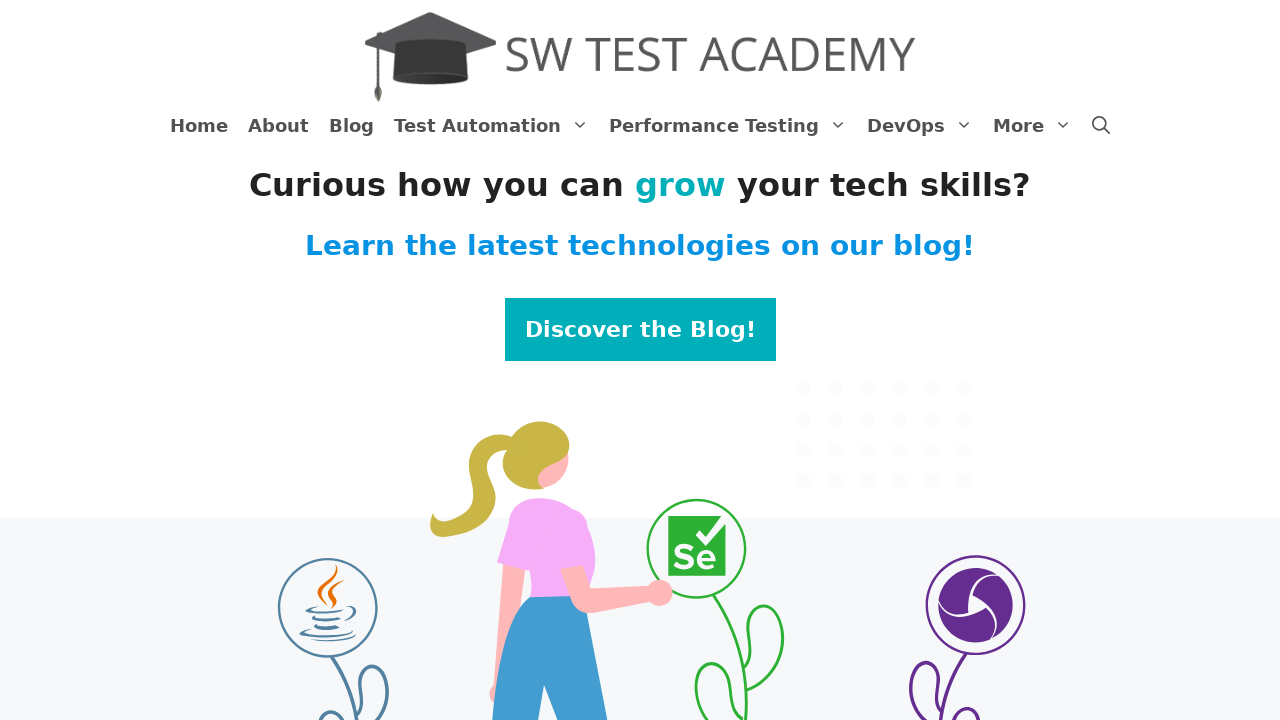

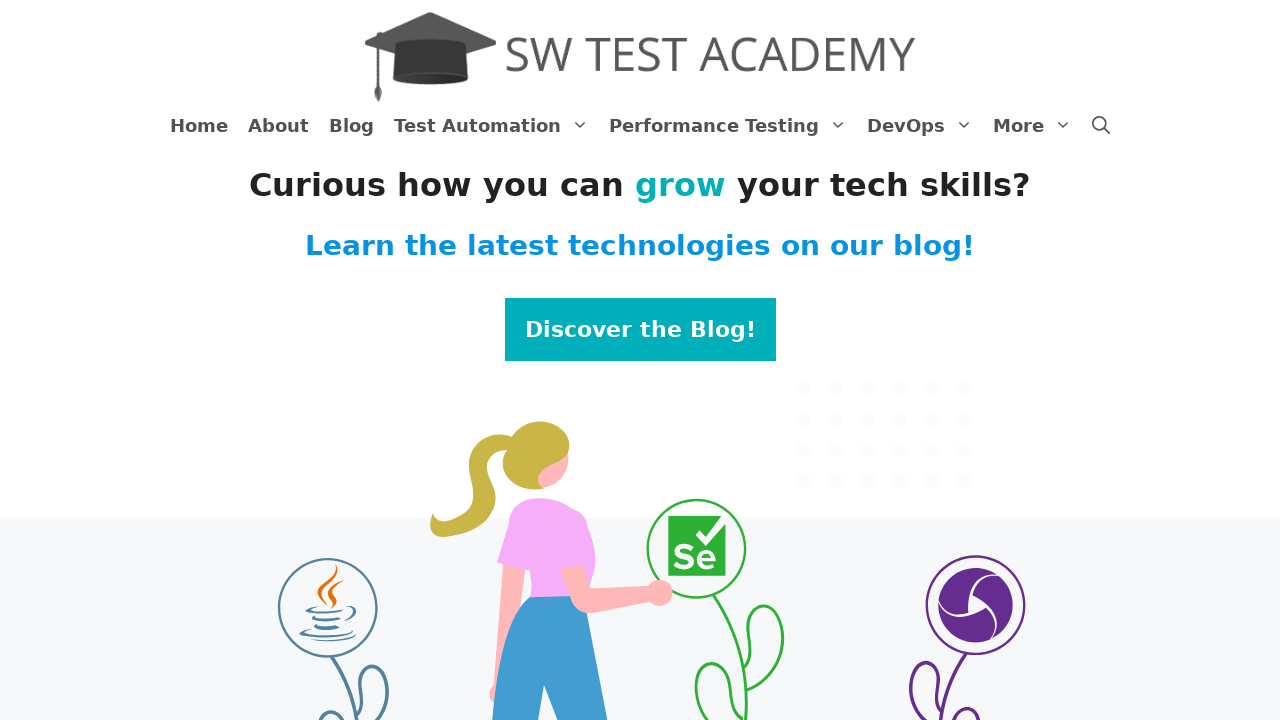